Tests various form elements including autocomplete, checkboxes, radio buttons, and alert handling on a practice automation page

Starting URL: https://www.rahulshettyacademy.com/AutomationPractice/

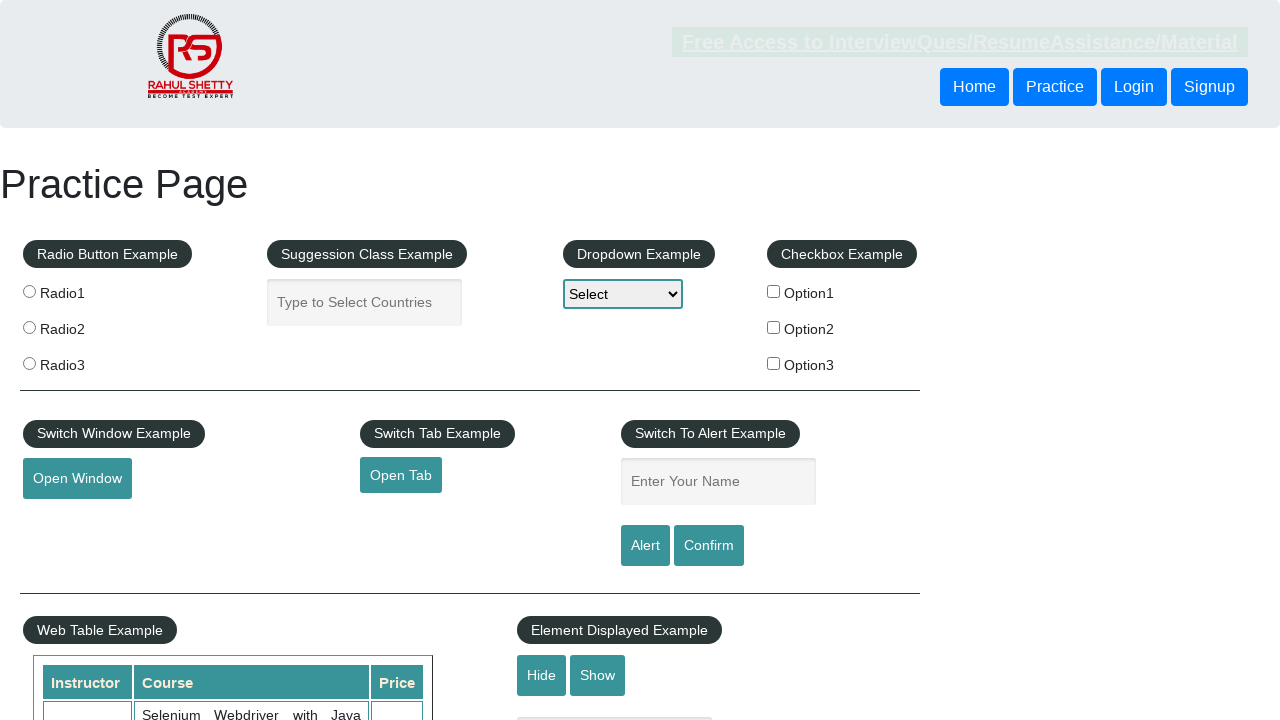

Filled autocomplete field with 'ind' to trigger country suggestions on #autocomplete
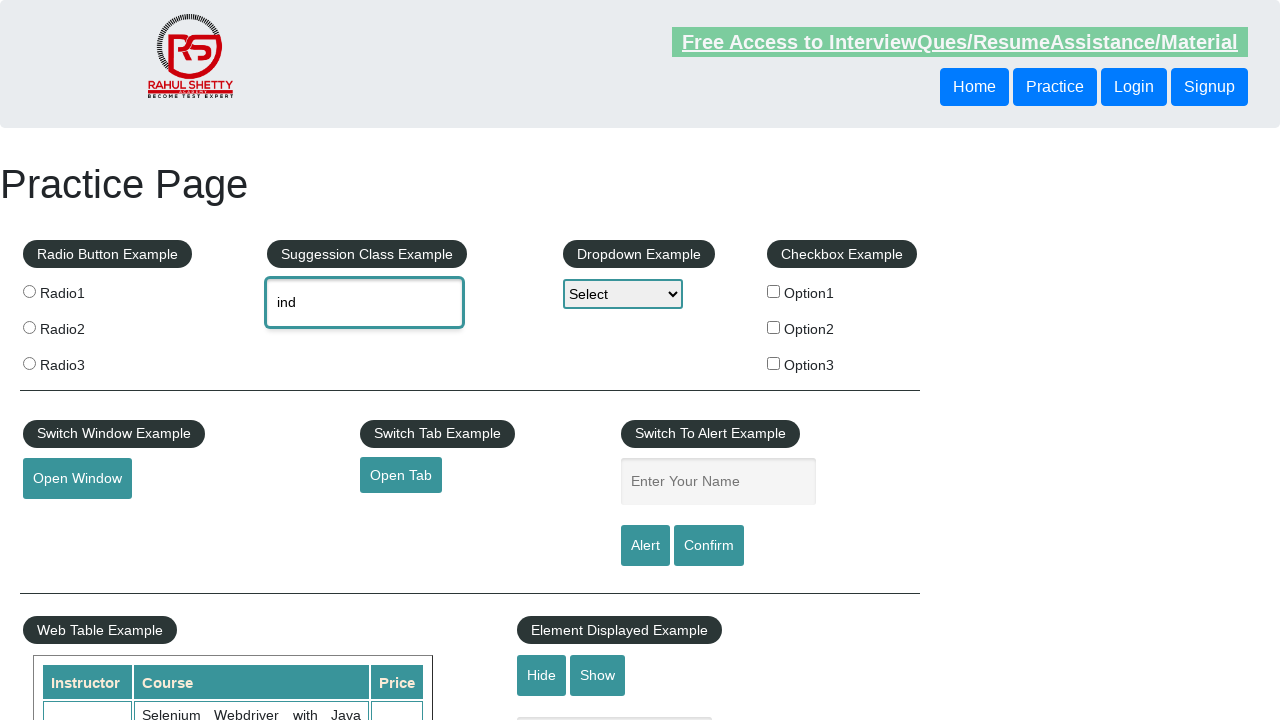

Country suggestions dropdown appeared
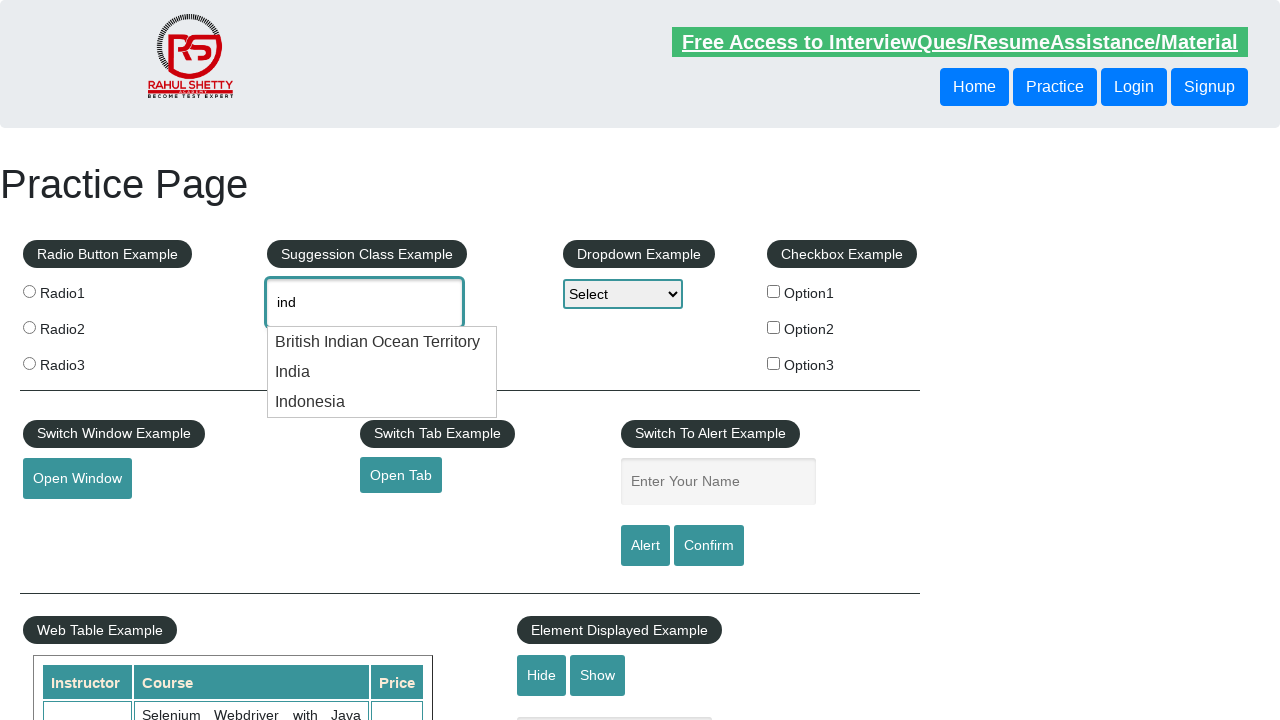

Selected 'India' from the country suggestions dropdown at (382, 372) on .ui-menu-item-wrapper >> nth=1
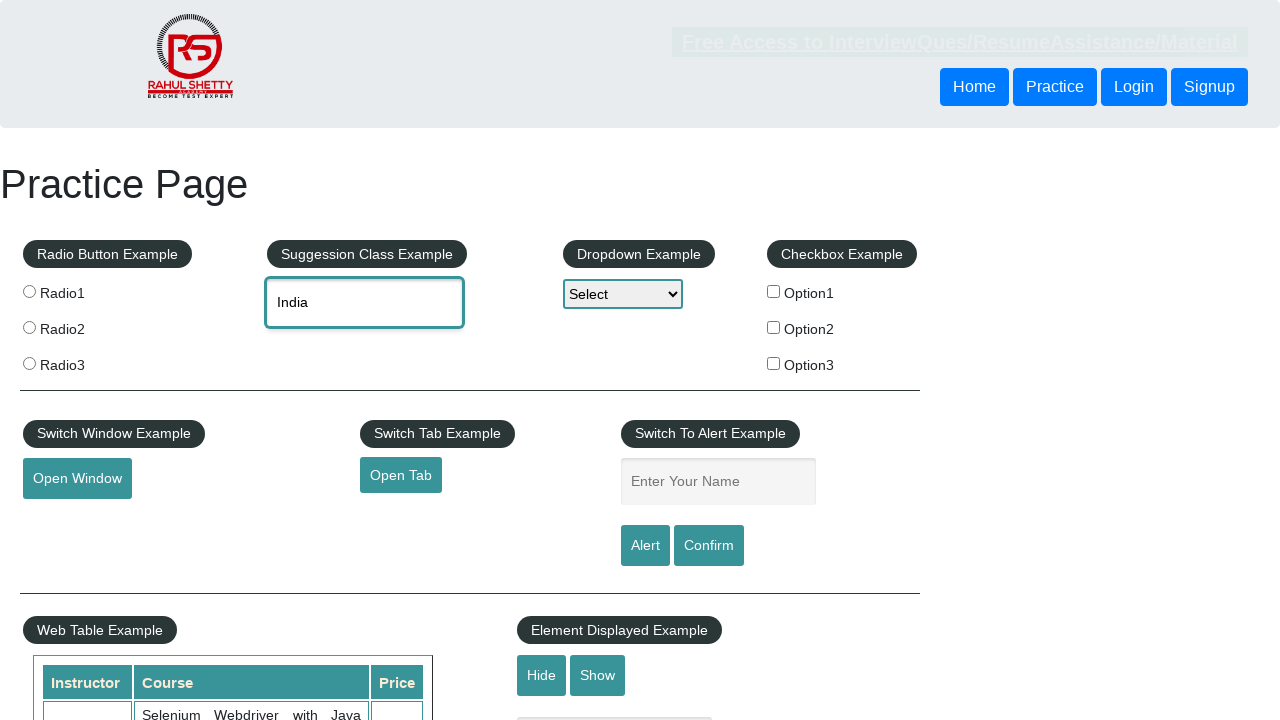

Verified autocomplete field contains 'India'
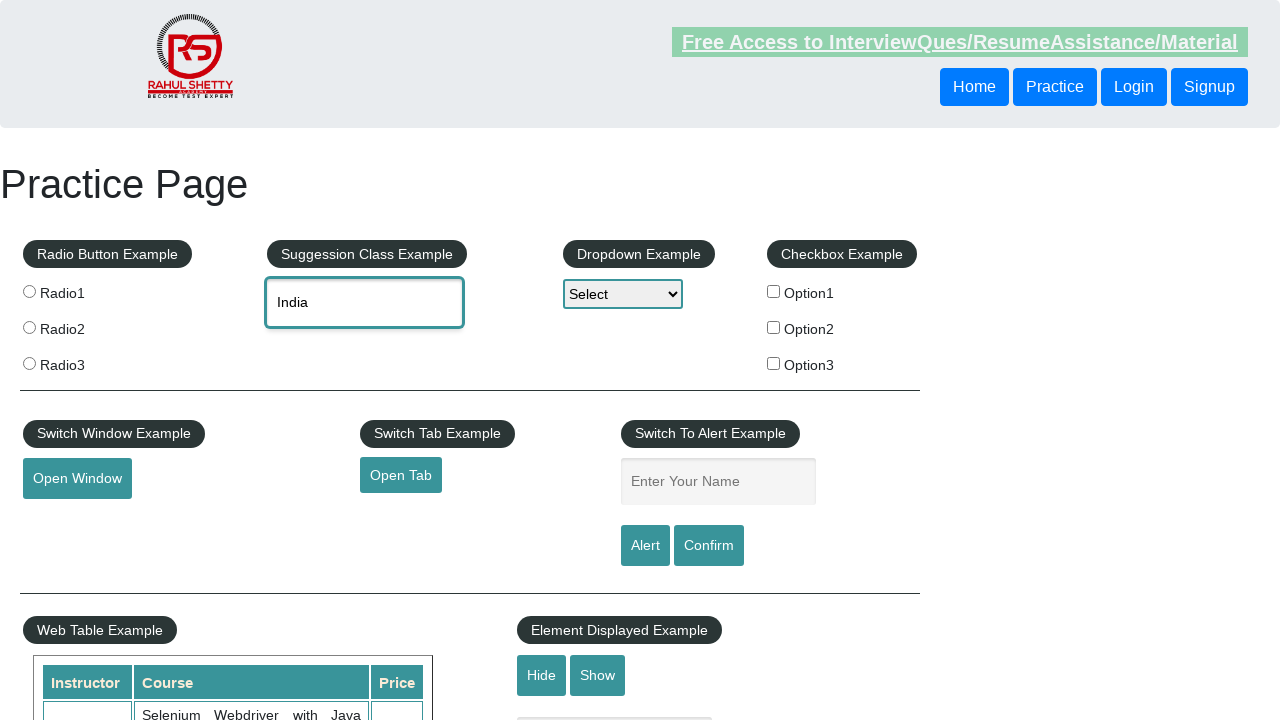

Clicked checkbox with value 'option1' at (774, 291) on xpath=//input[@type='checkbox'] >> nth=0
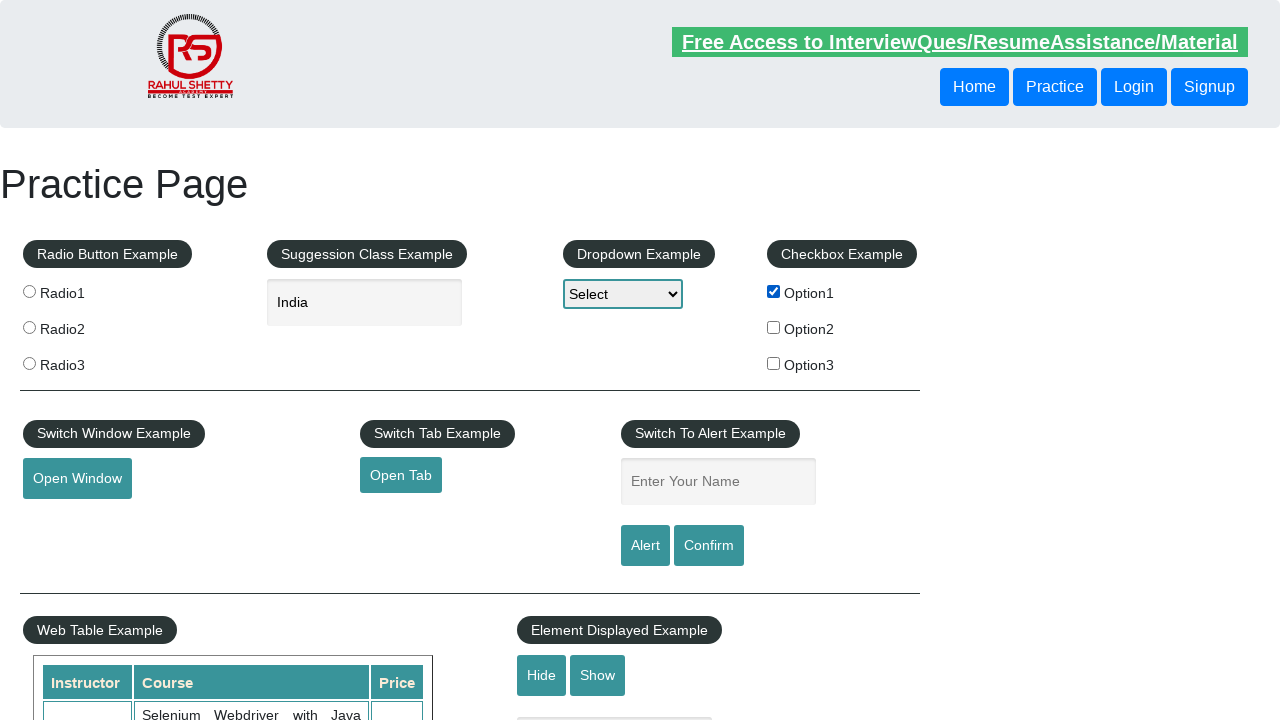

Verified checkbox 'option1' is checked
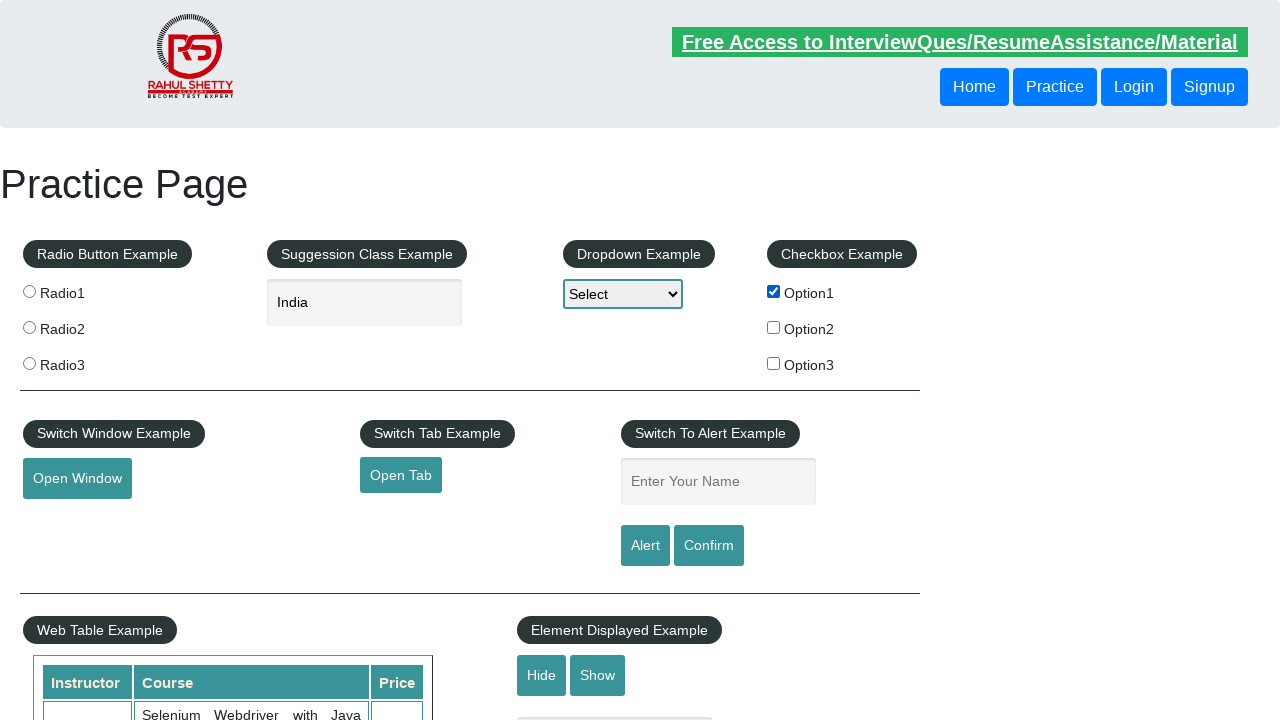

Clicked the second radio button at (29, 327) on xpath=//input[@type='radio'] >> nth=1
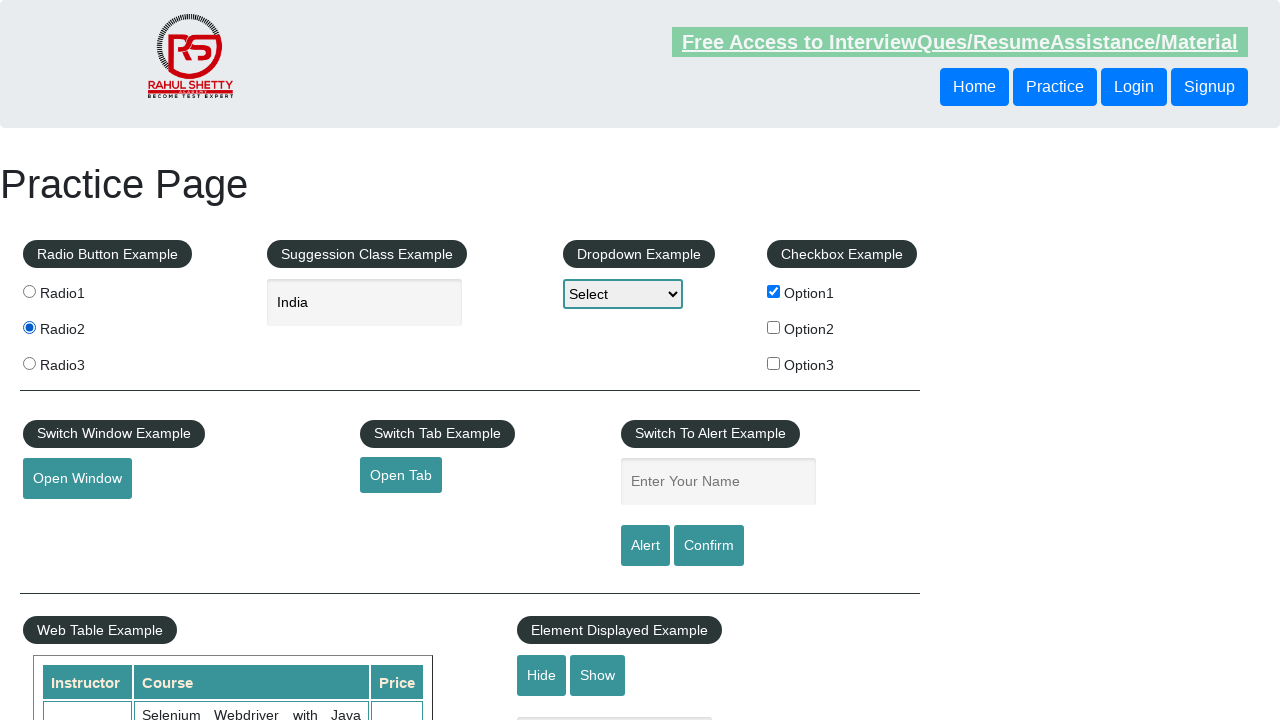

Filled name field with 'Avinash' on //input[@id='name']
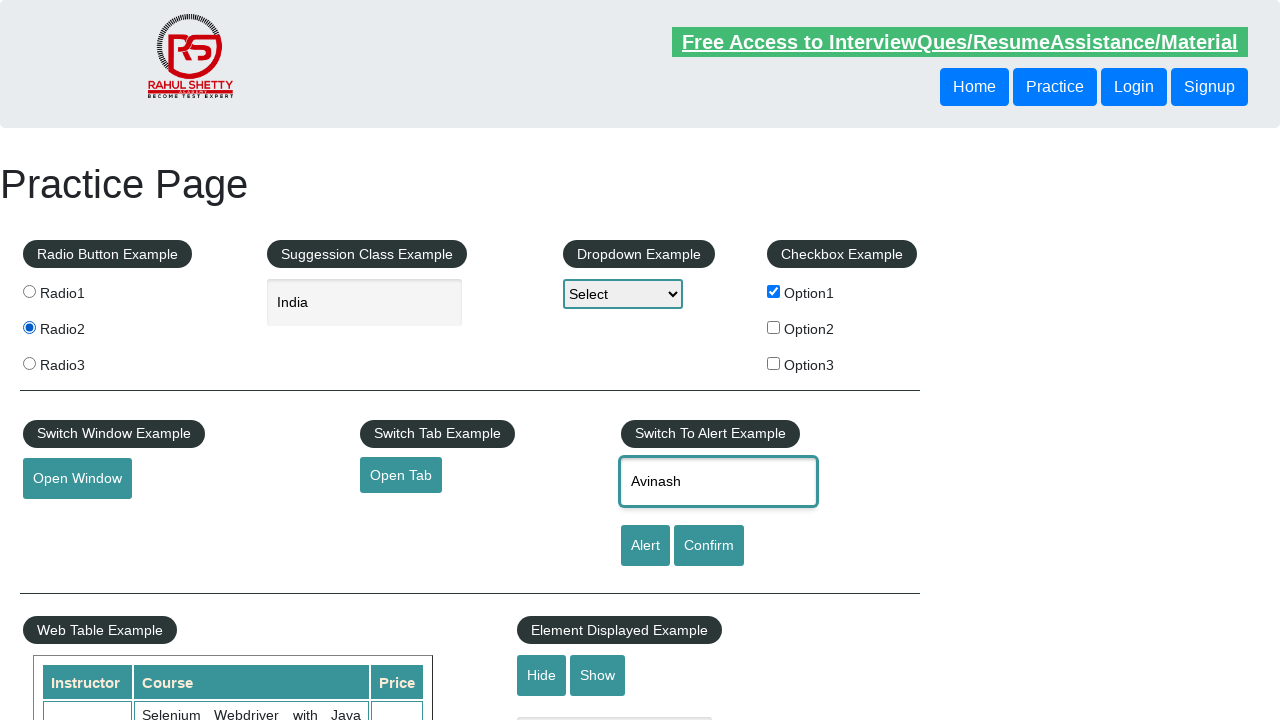

Set up alert dialog handler to accept alerts
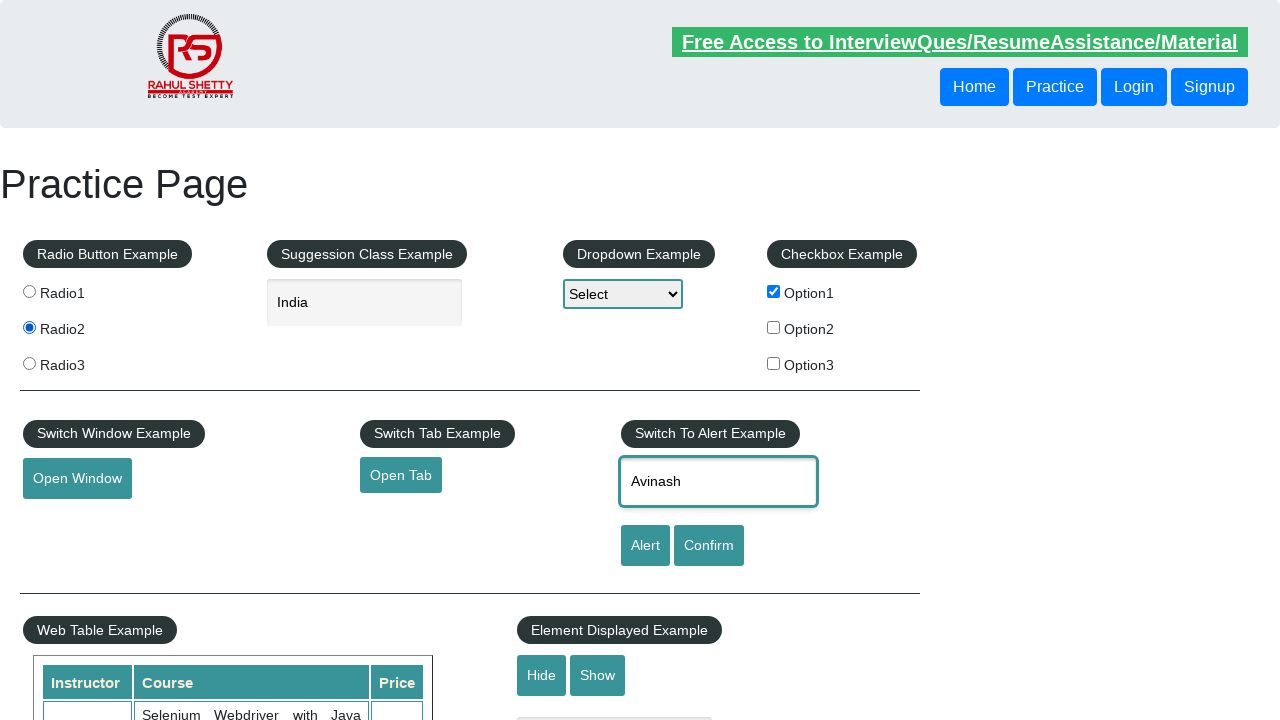

Clicked alert button and accepted the alert dialog at (645, 546) on xpath=//input[@id='alertbtn']
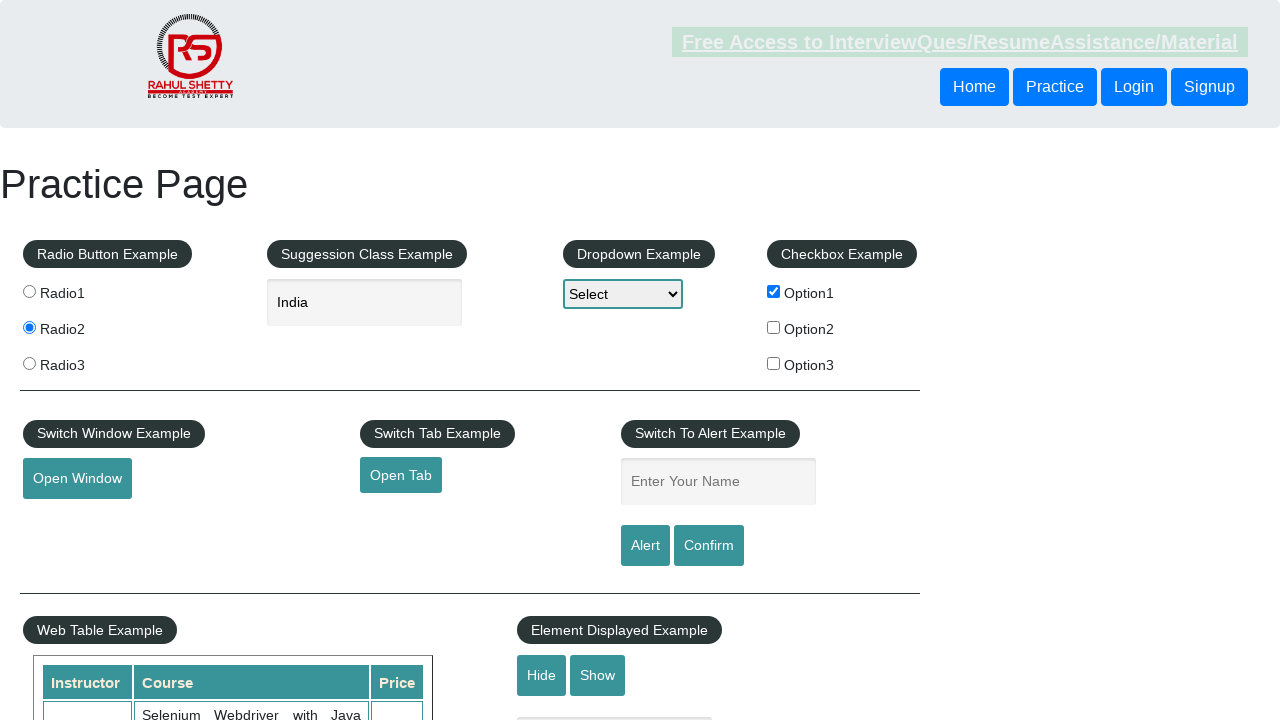

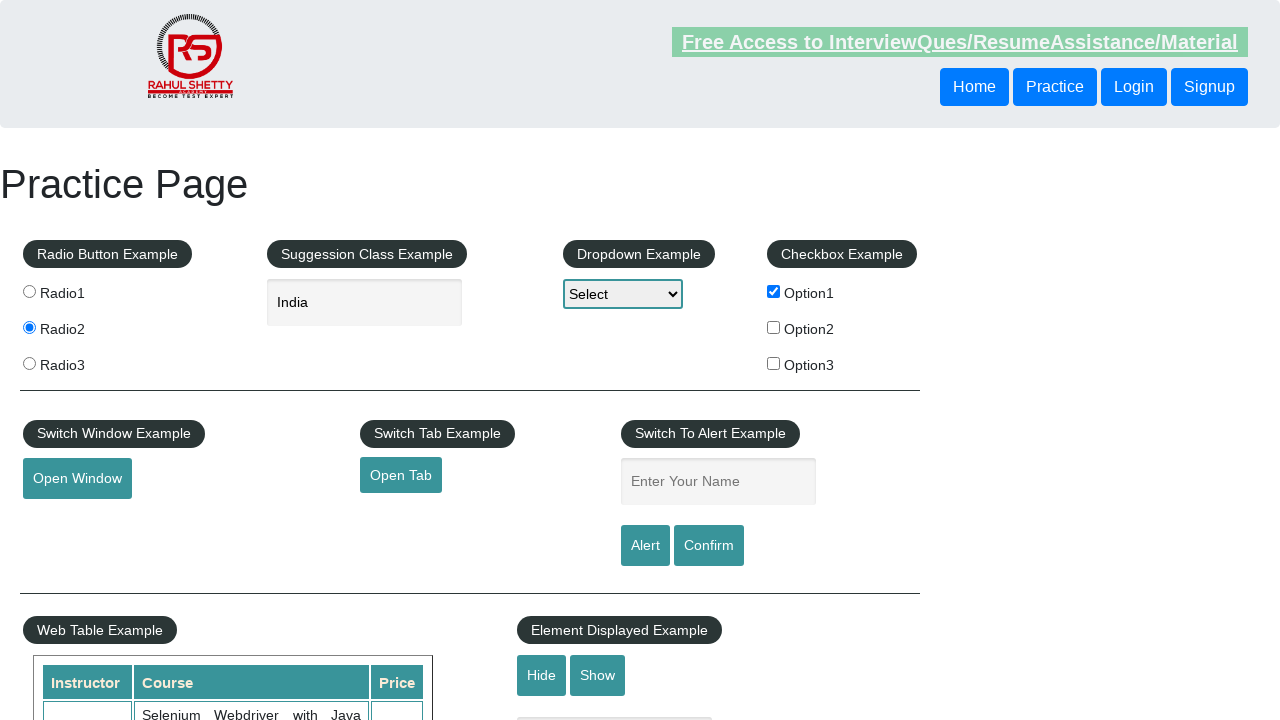